Tests file download functionality by clicking a download link and verifying the file exists in the download directory

Starting URL: https://the-internet.herokuapp.com/download

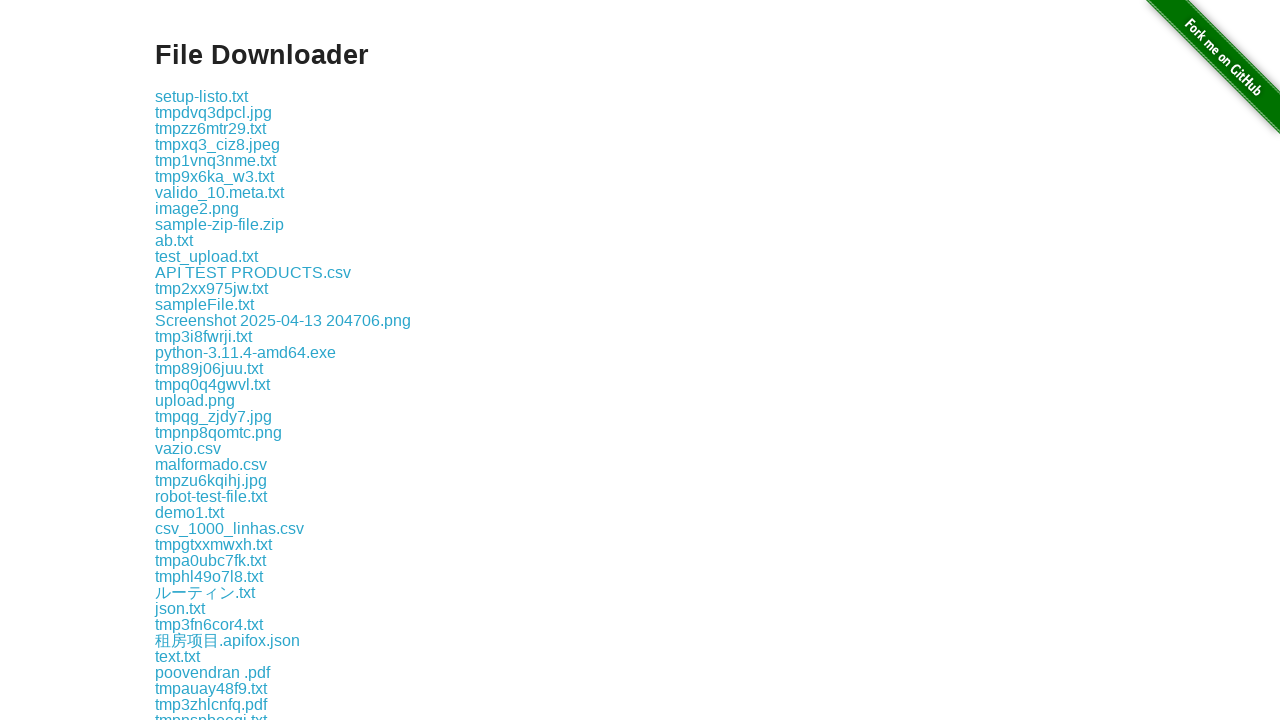

Clicked download link for 'some-file.txt' at (198, 360) on a:has-text('some-file.txt')
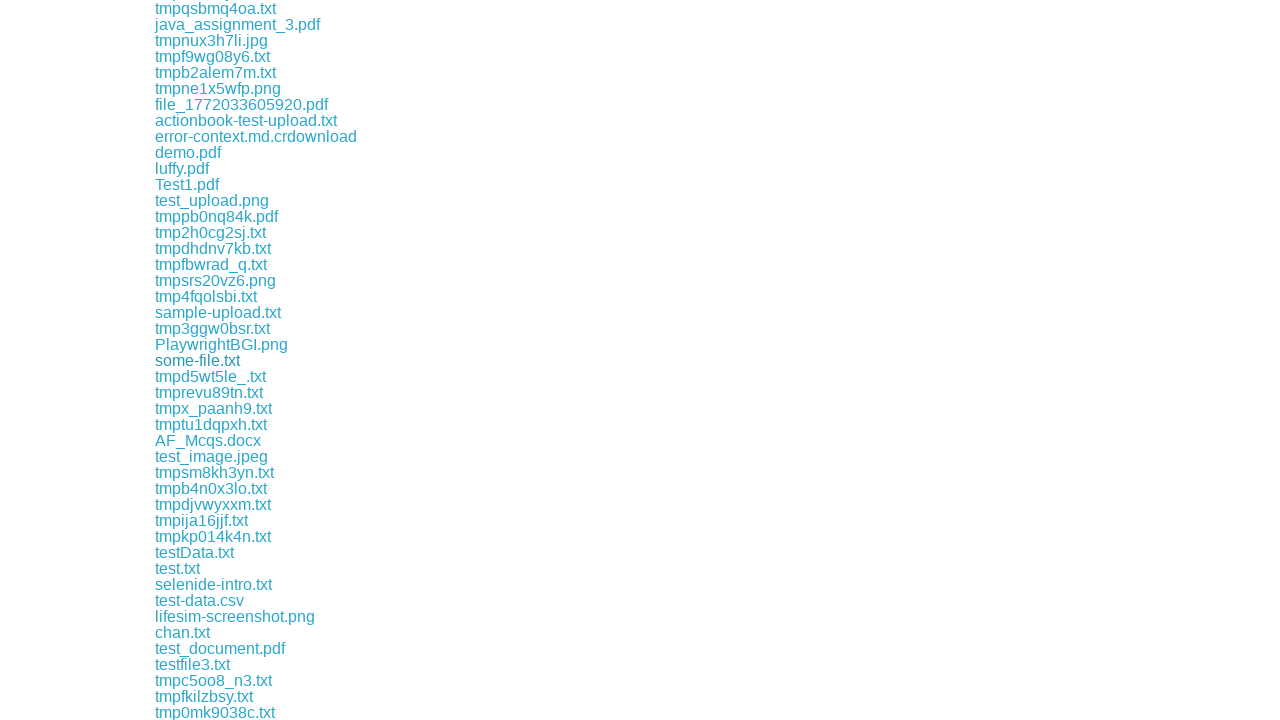

File download completed
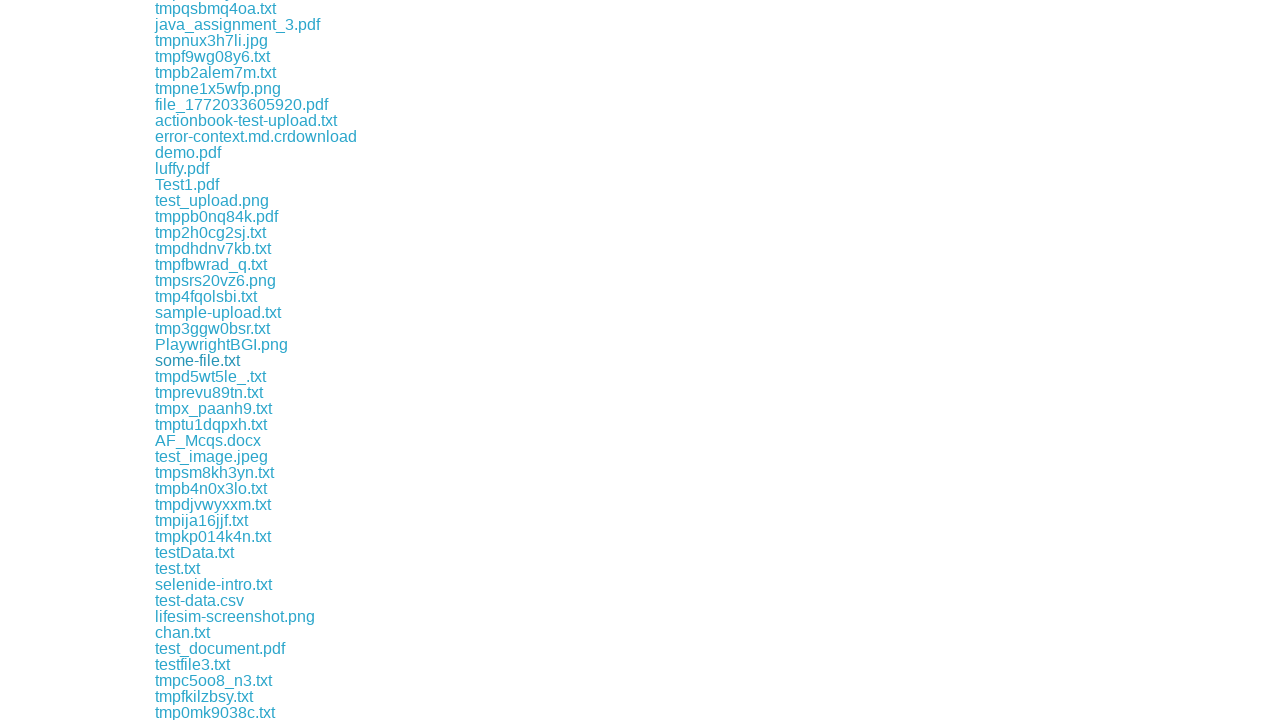

Verified downloaded file has correct filename 'some-file.txt'
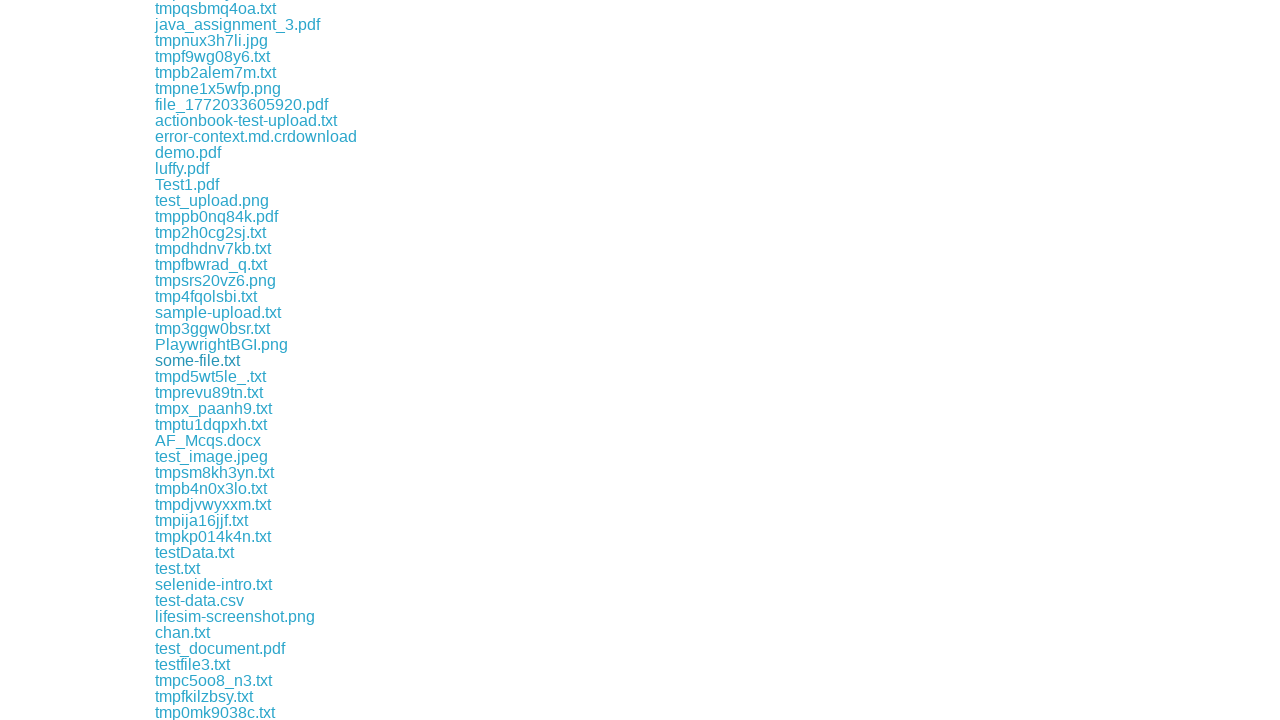

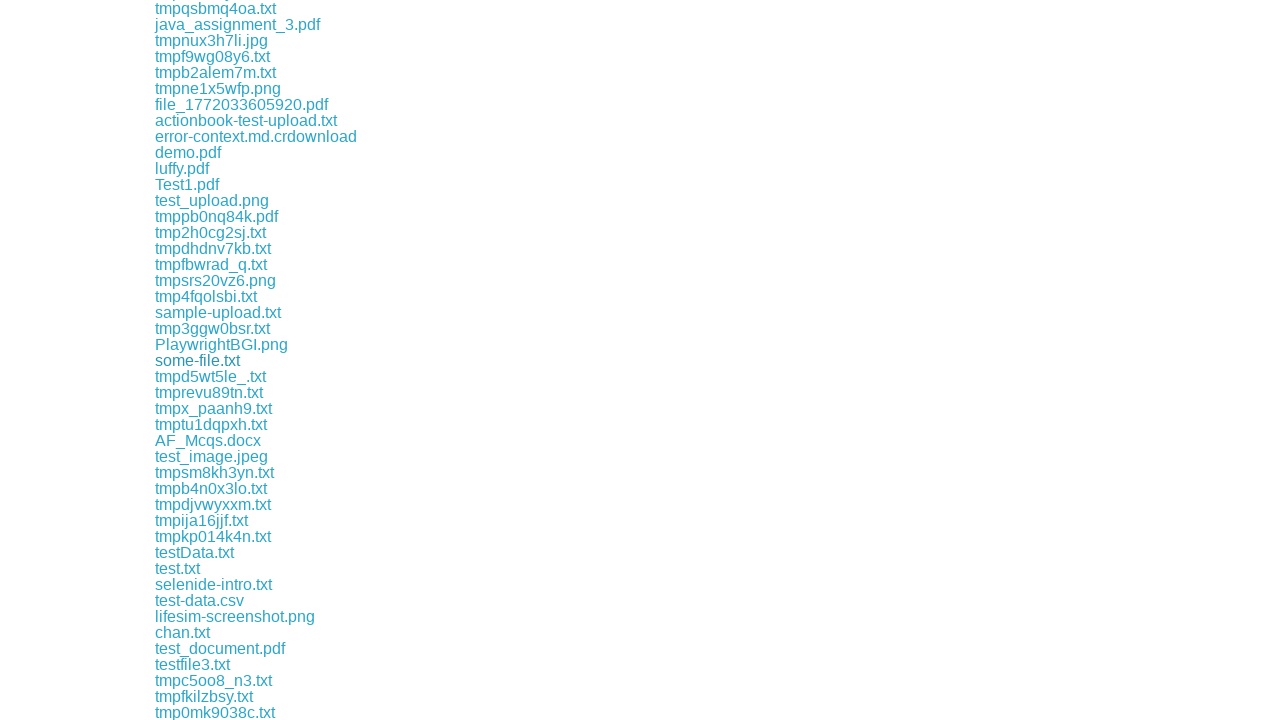